Navigates to sign in page and verifies the password field is present

Starting URL: https://cannatrader-frontend.vercel.app/home

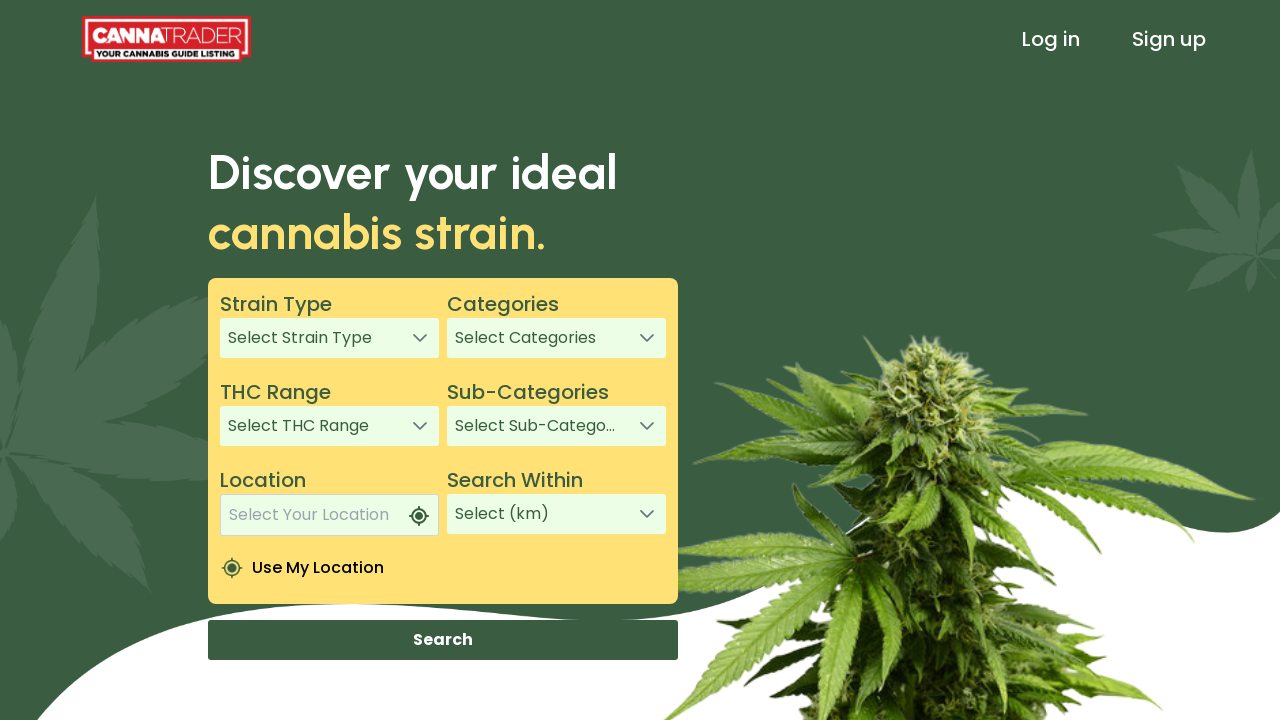

Navigated to home page
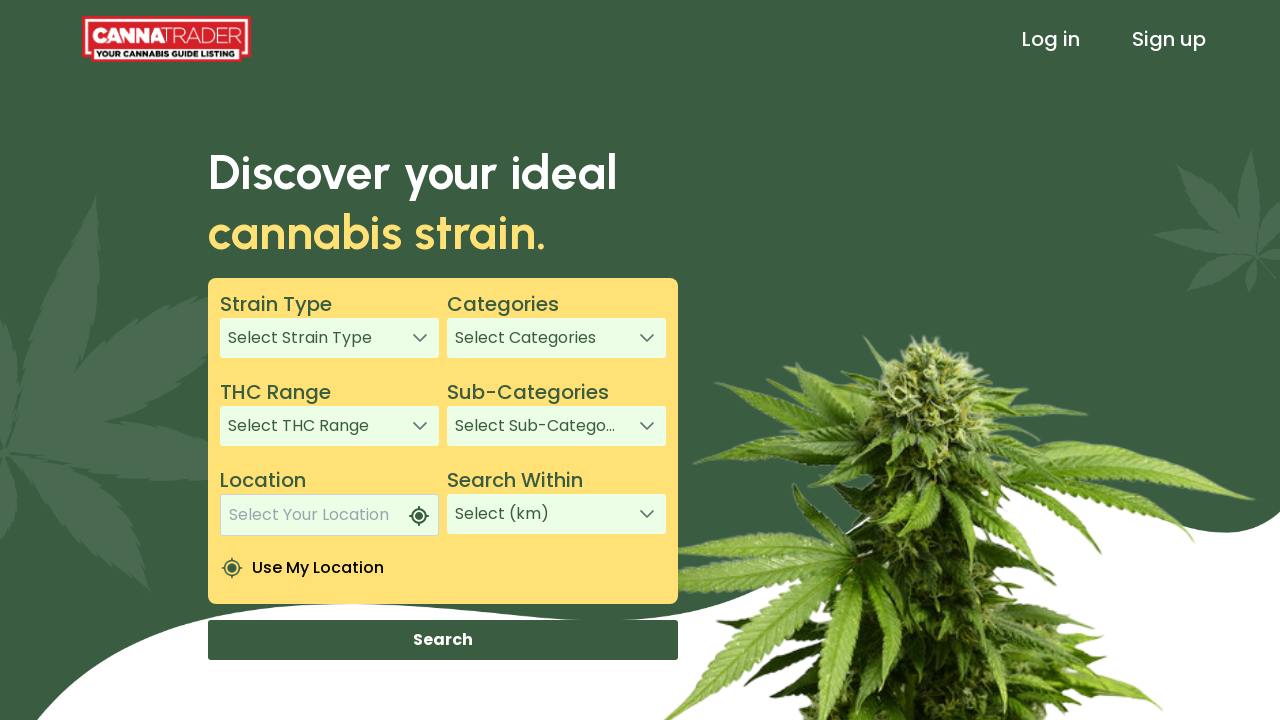

Clicked Sign In link at (1051, 39) on xpath=/html/body/app-root/app-header/div[1]/header/div[3]/a[1]
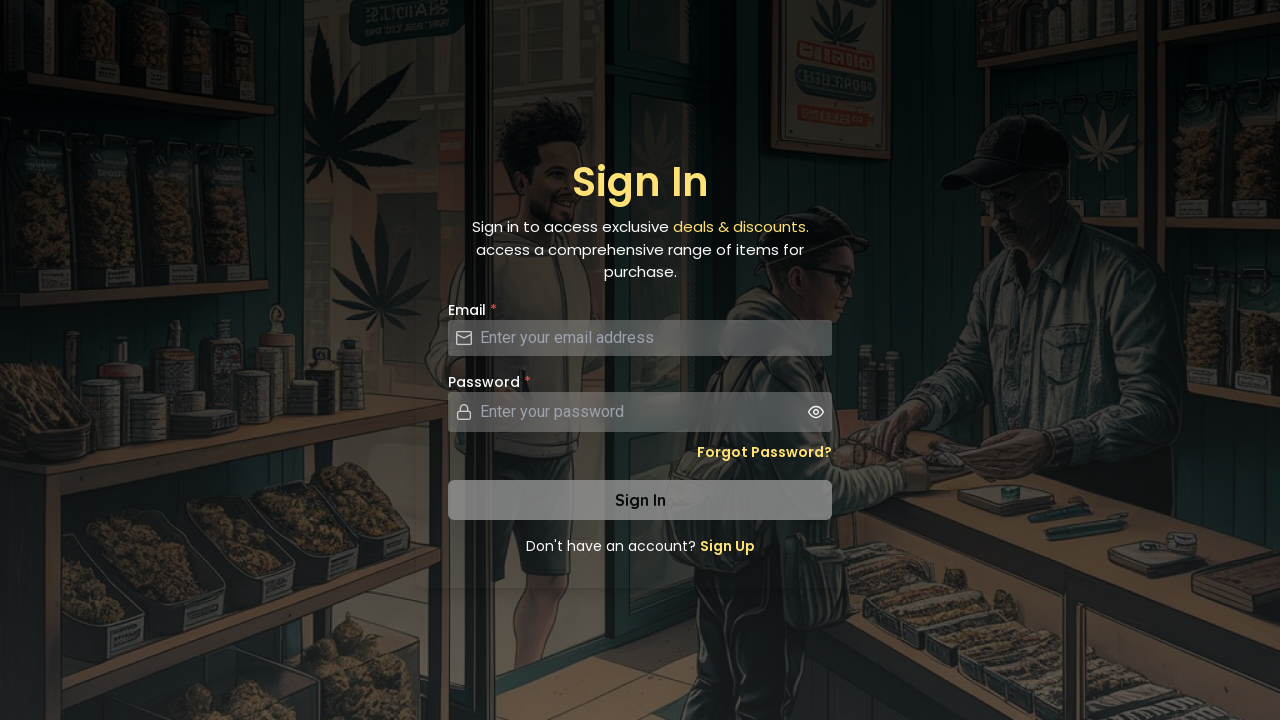

Password field is present and visible on sign in page
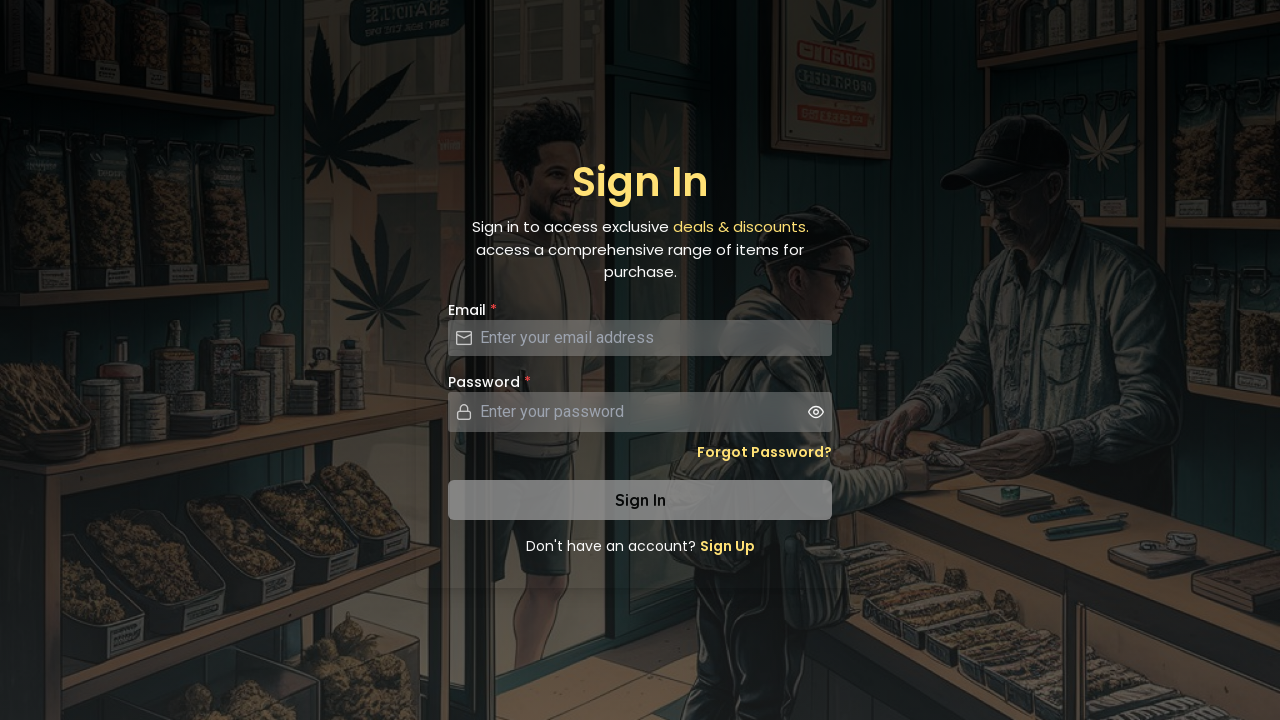

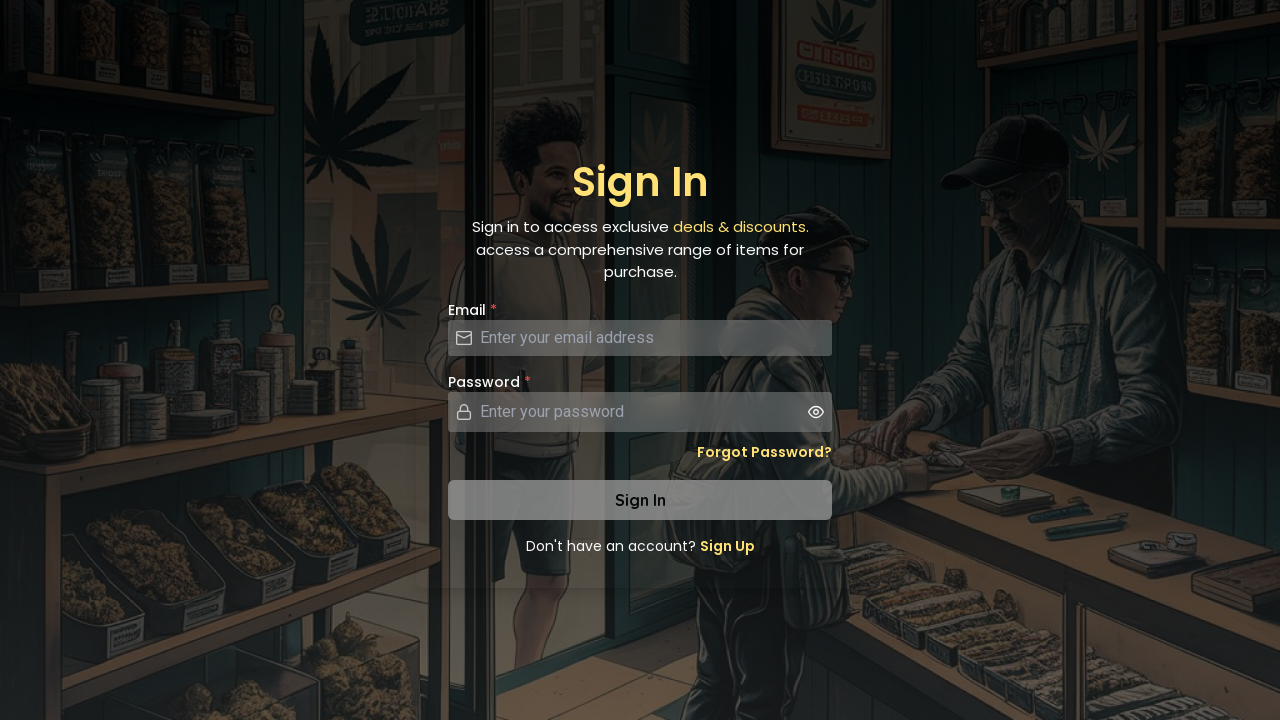